Tests dynamic checkbox toggle functionality by clicking a toggle button twice to hide and then show a checkbox element

Starting URL: https://training-support.net/webelements/dynamic-controls

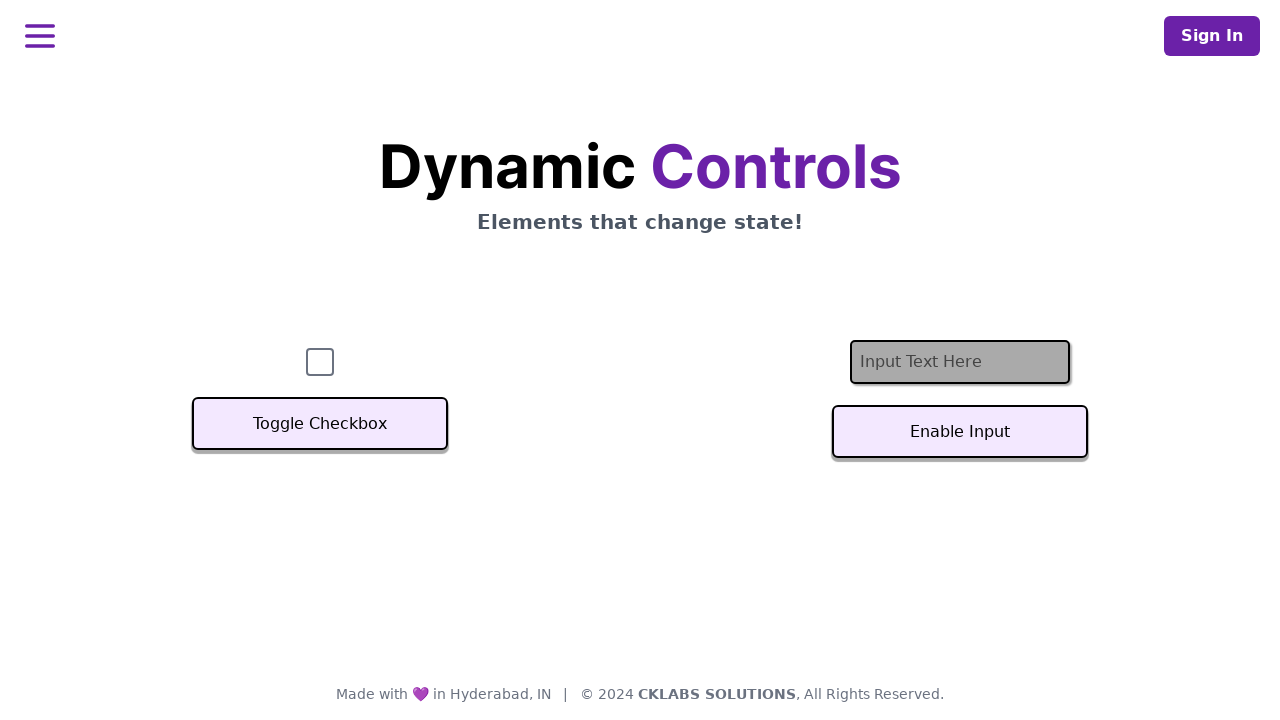

Waited for checkbox to be visible initially
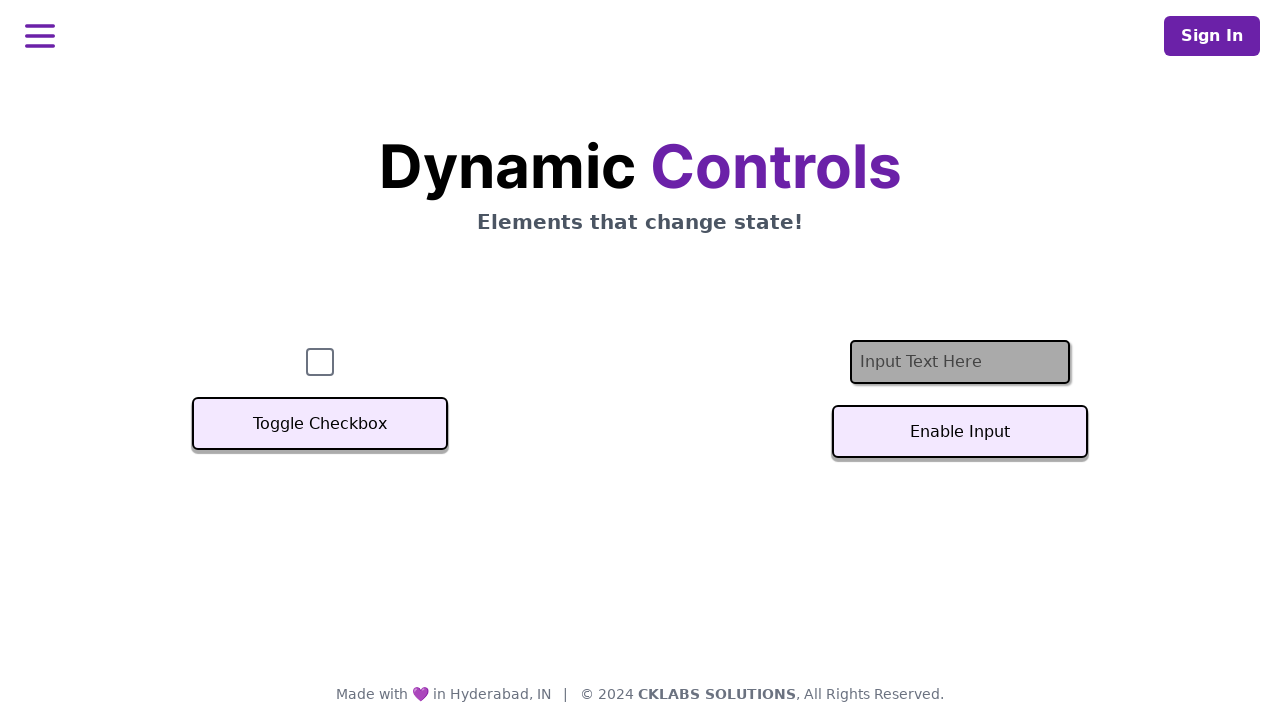

Clicked toggle button to hide the checkbox at (320, 424) on xpath=//button[text()='Toggle Checkbox']
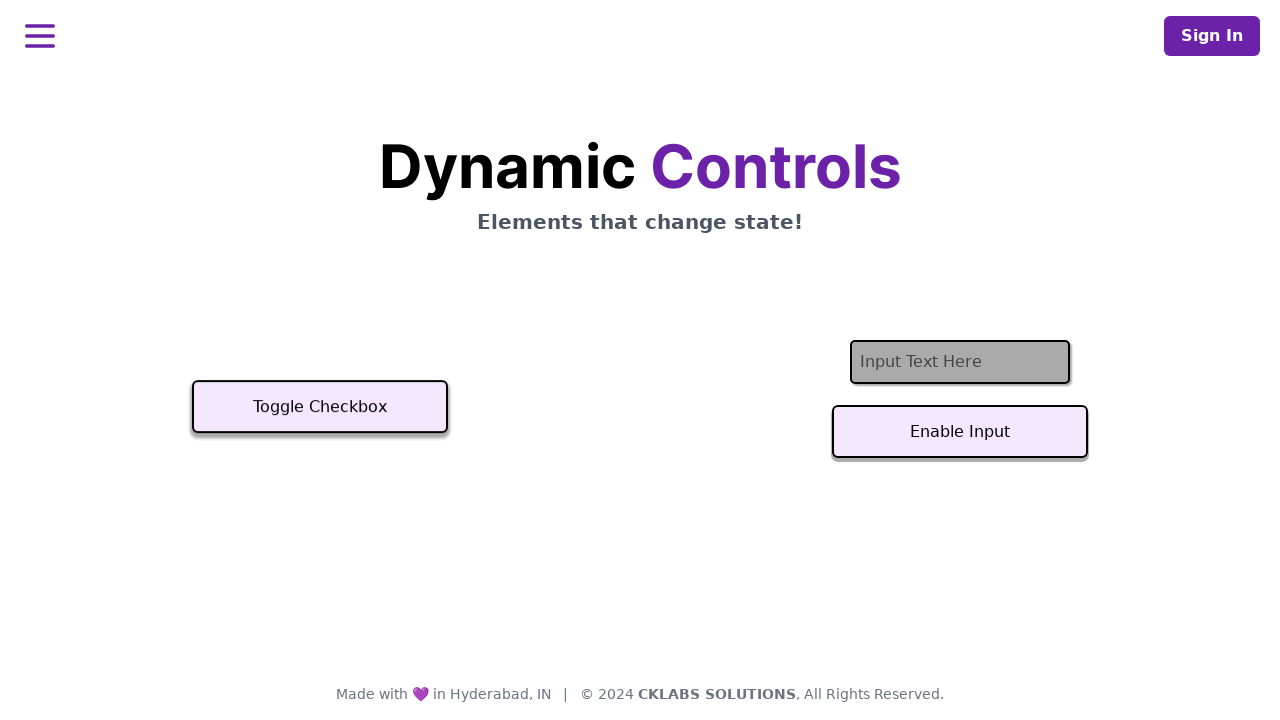

Waited for checkbox to be hidden
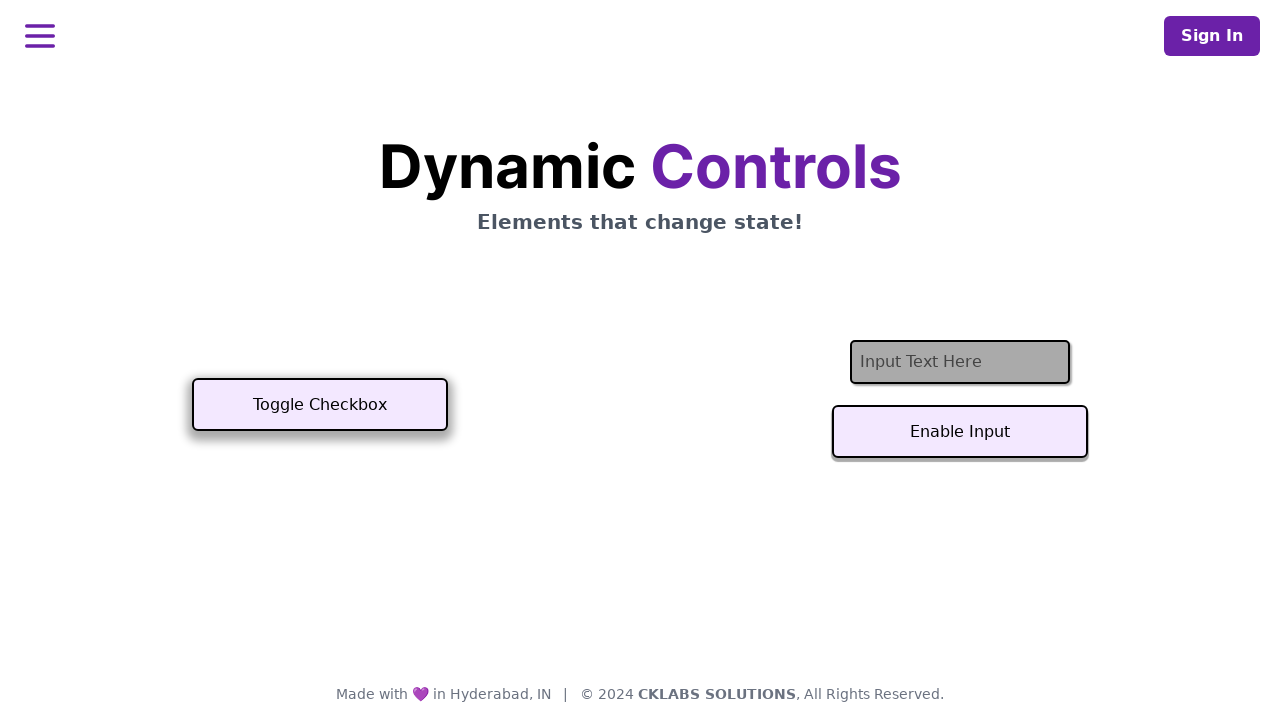

Clicked toggle button again to show the checkbox at (320, 405) on xpath=//button[text()='Toggle Checkbox']
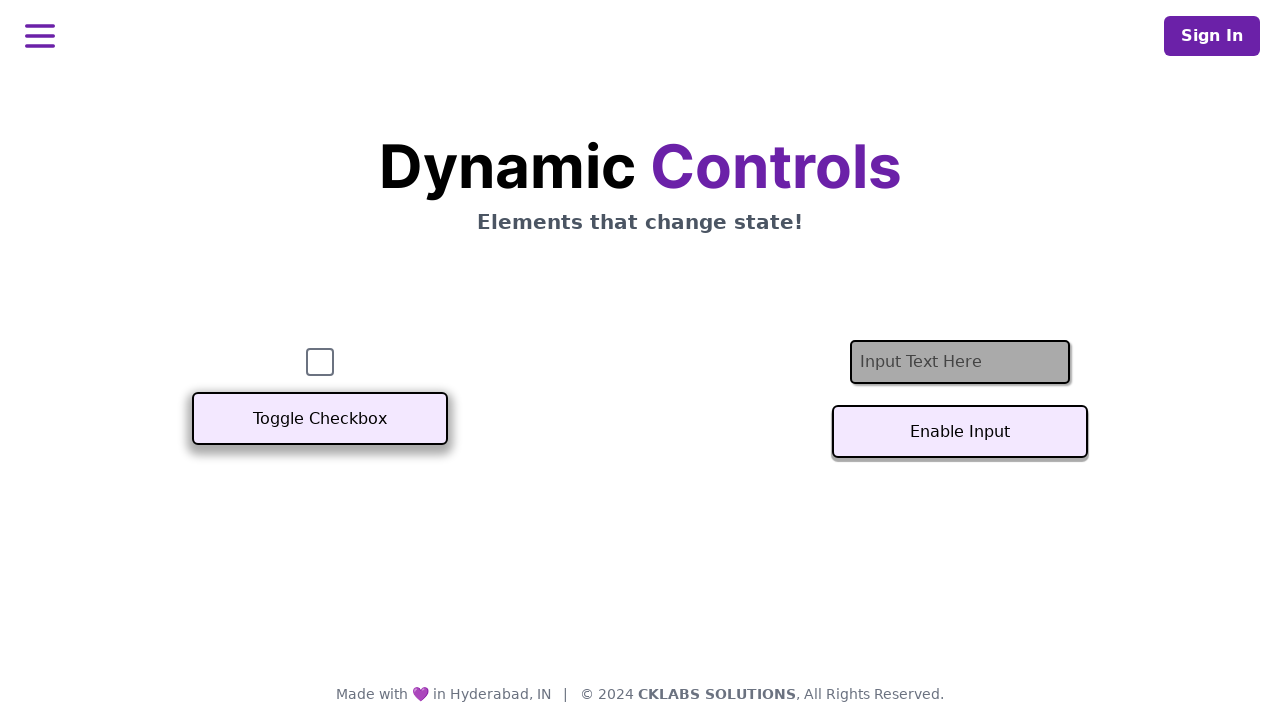

Waited for checkbox to be visible again
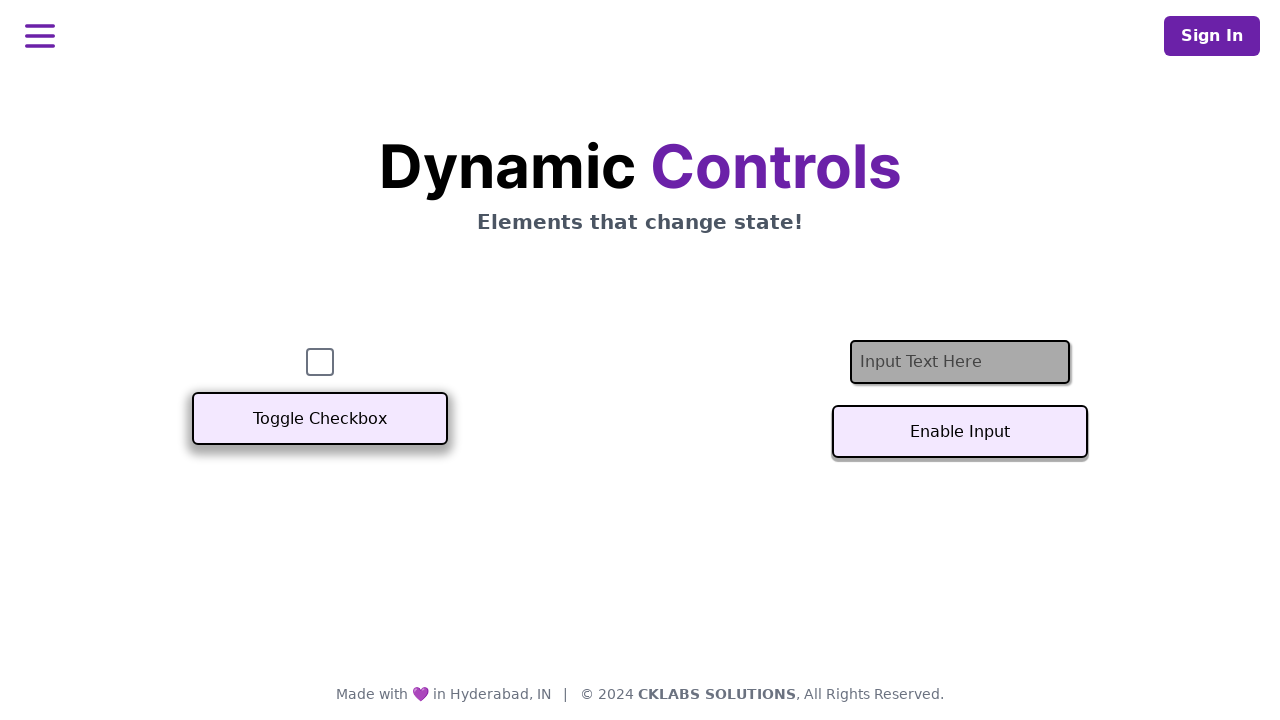

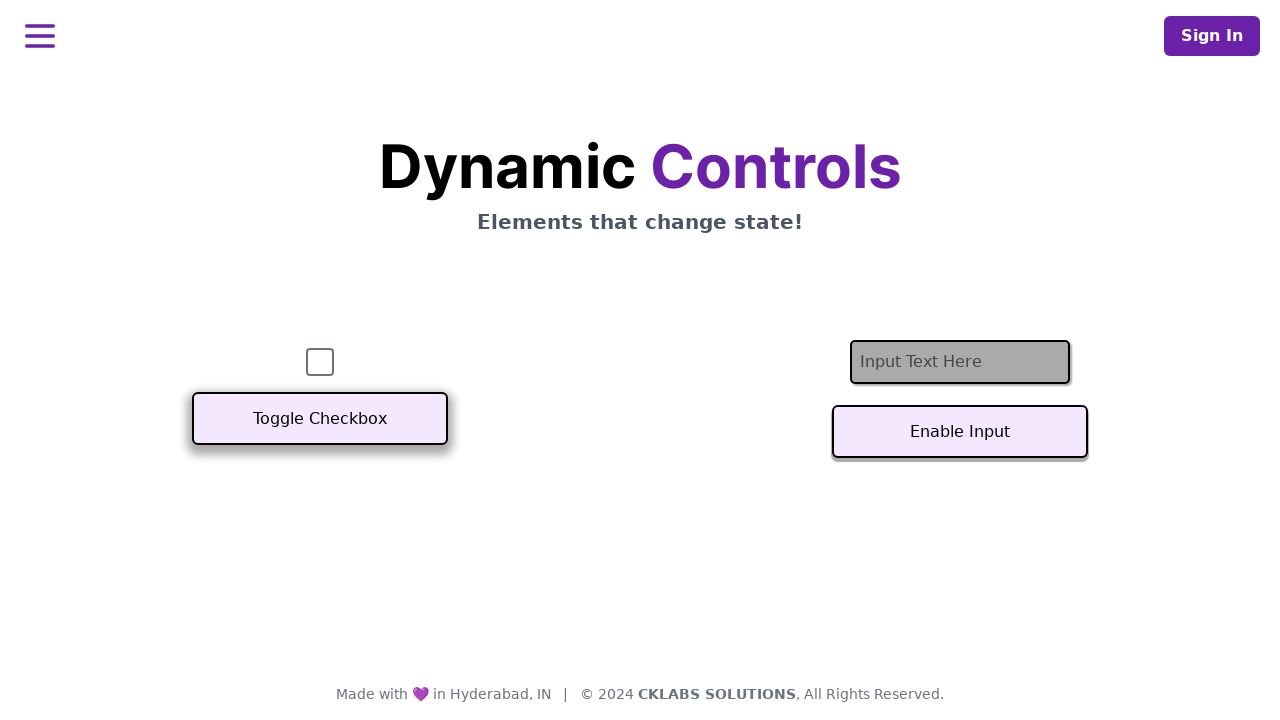